Tests Three.js animation example by navigating to the demo page and clicking the Wave button to trigger an animation

Starting URL: https://threejs.org/examples/#webgl_animation_skinning_morph

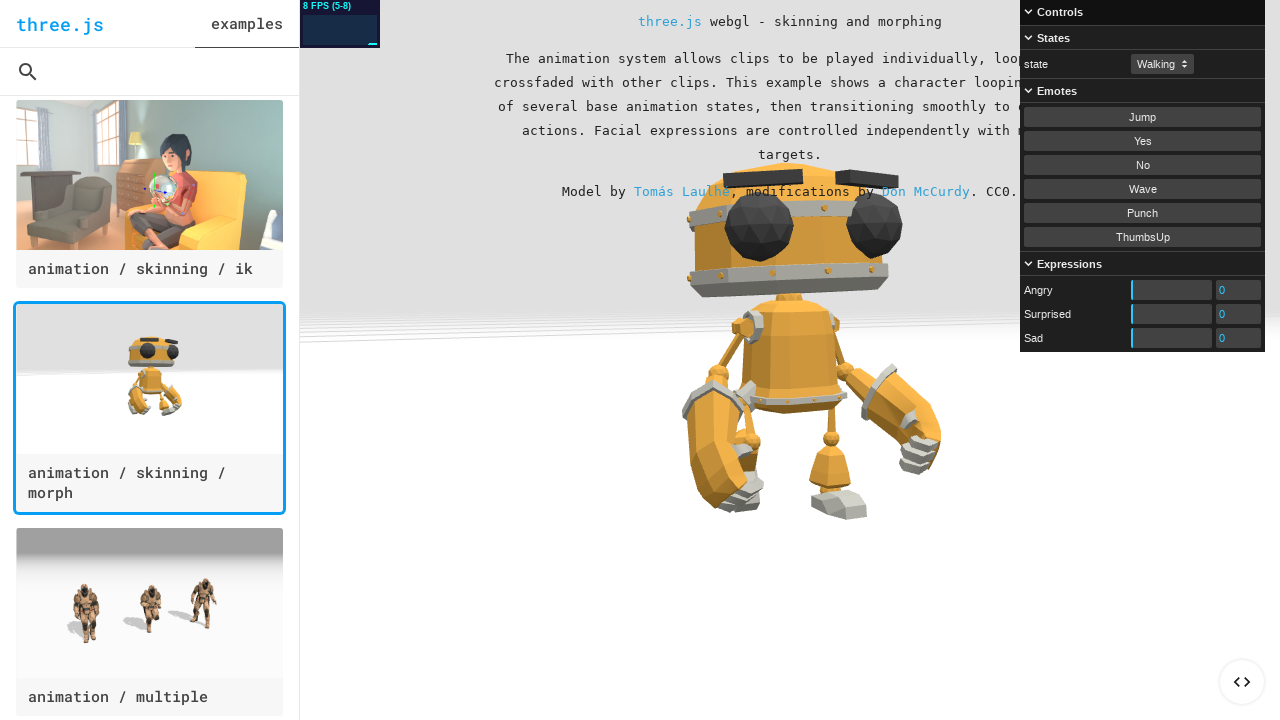

Located the Three.js demo iframe
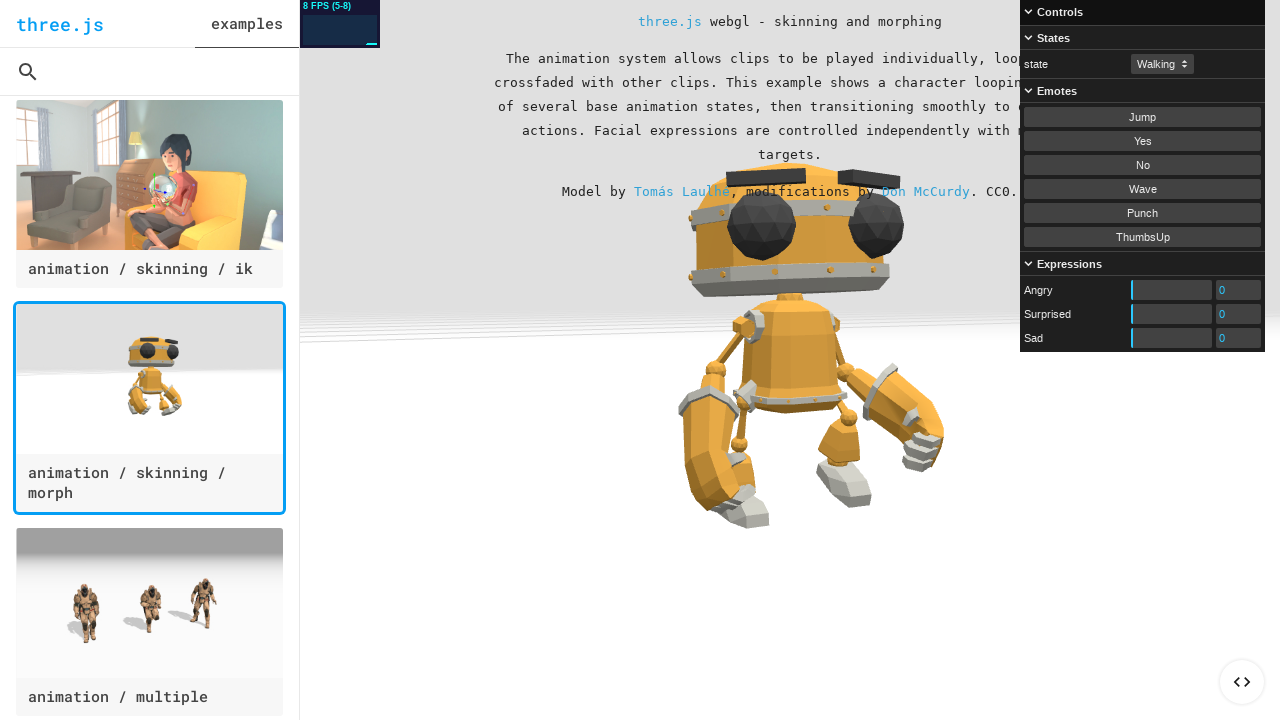

Retrieved the iframe owner element
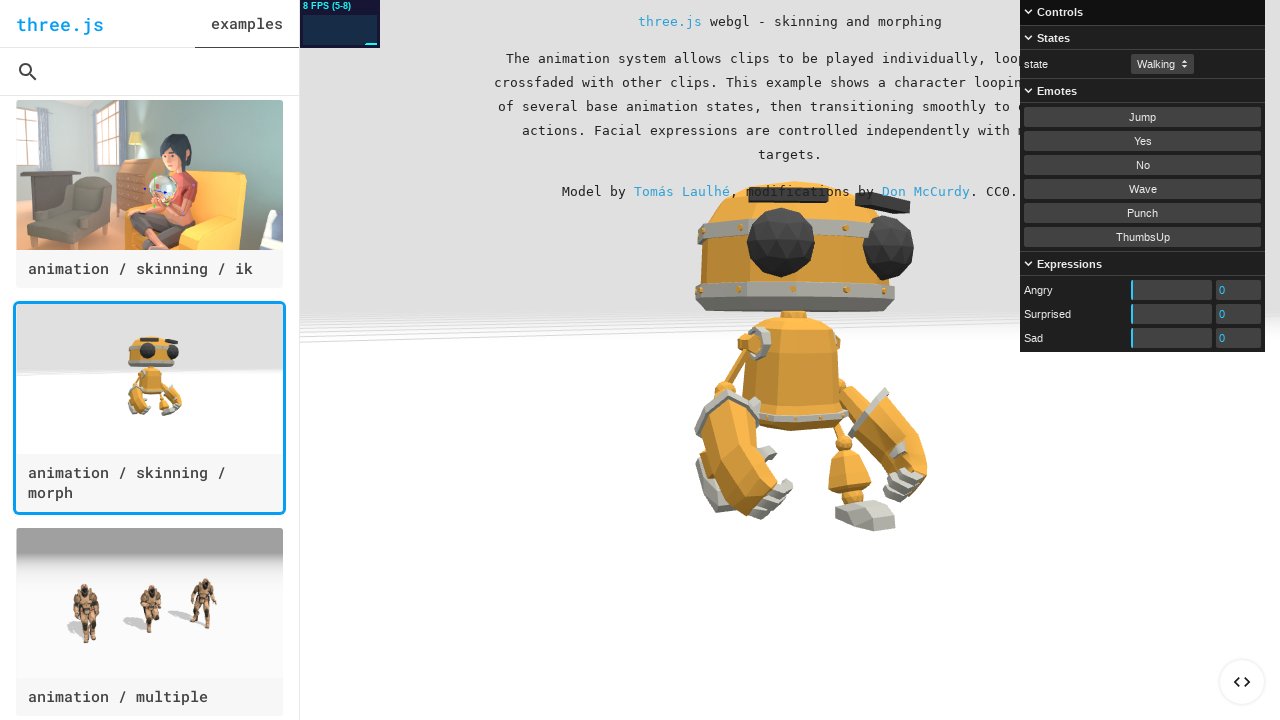

Clicked the Wave button to trigger animation at (1142, 189) on iframe#viewer >> nth=0 >> internal:control=enter-frame >> button:has-text("Wave"
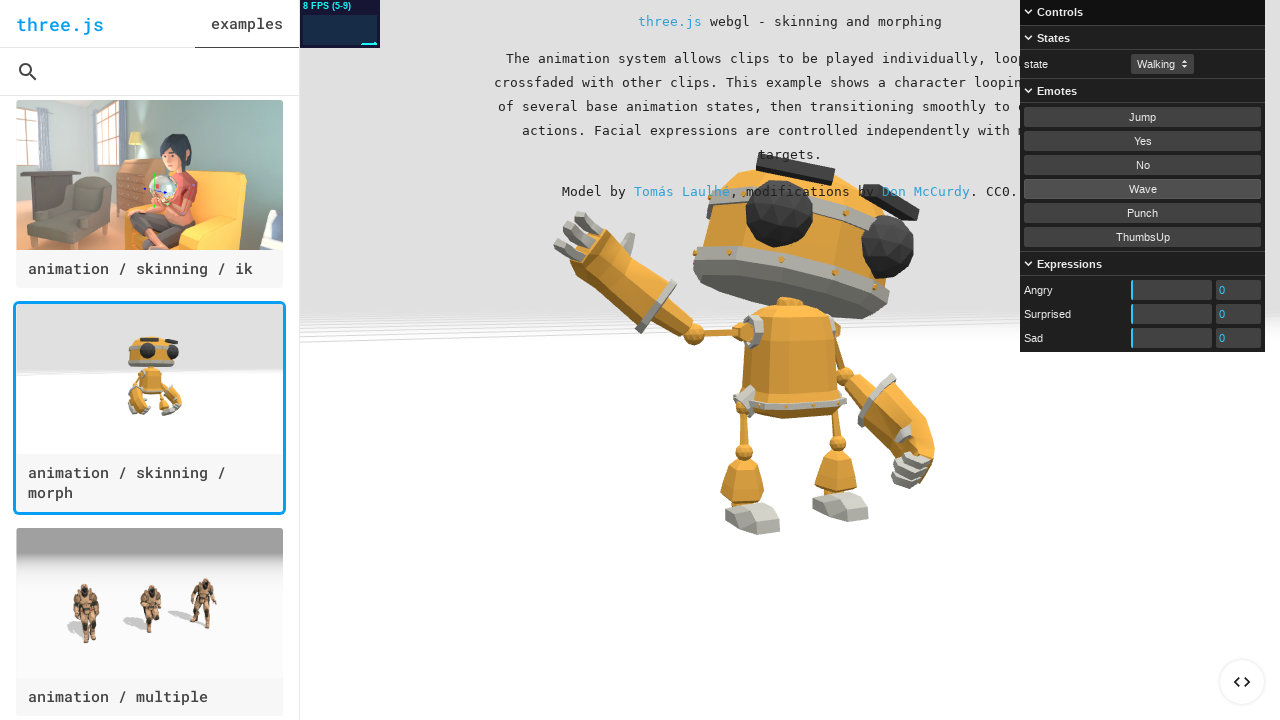

Waited 3000ms for animation to play
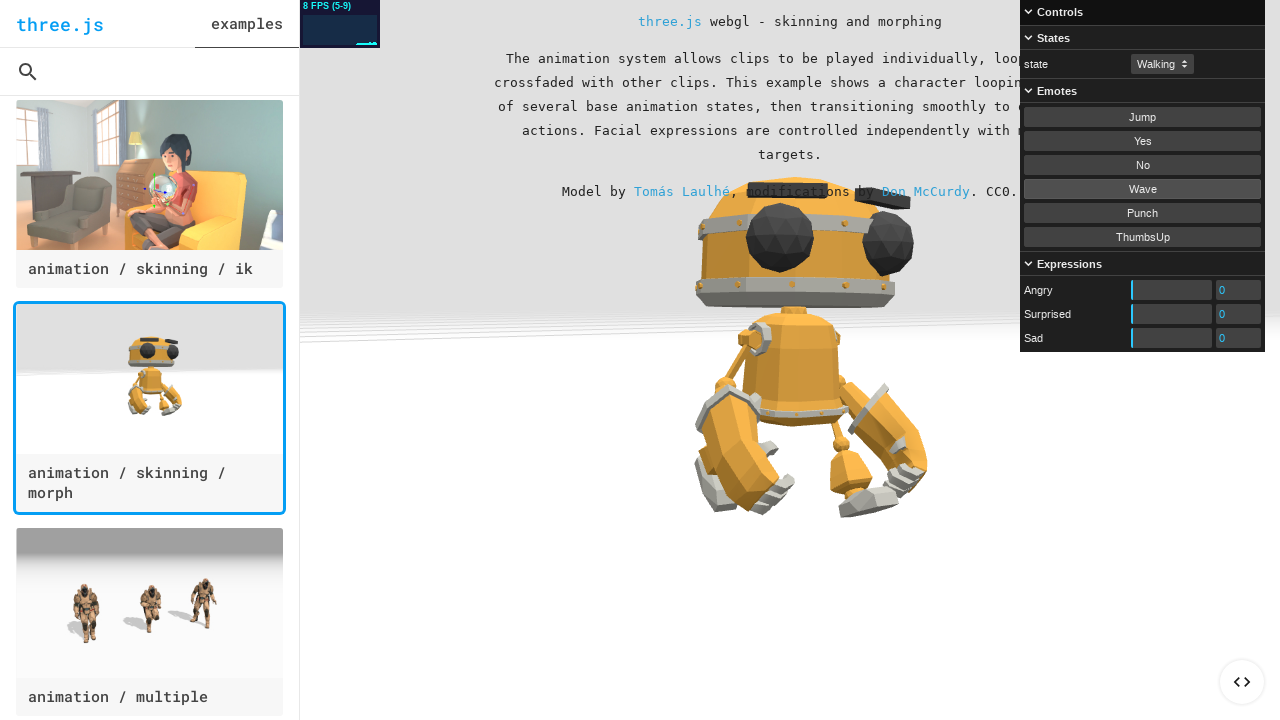

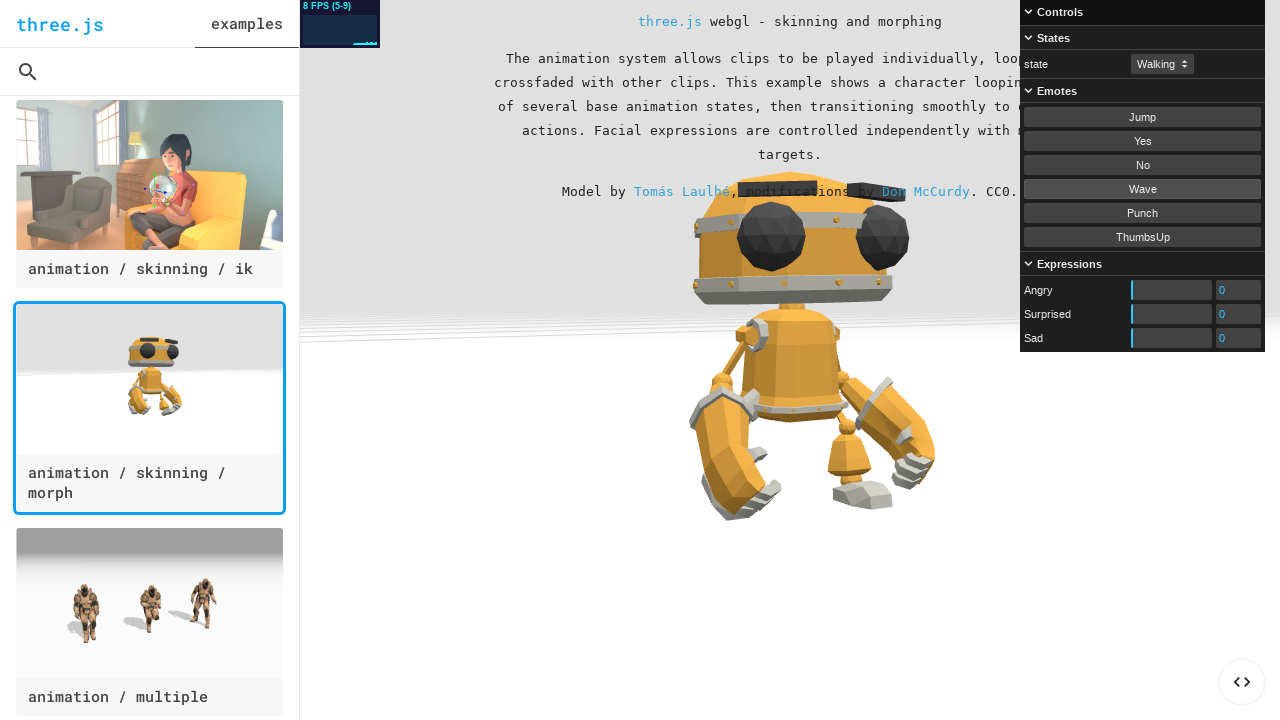